Tests modal dialog functionality by opening a modal and clicking the OK button using JavaScript execution

Starting URL: https://formy-project.herokuapp.com/modal

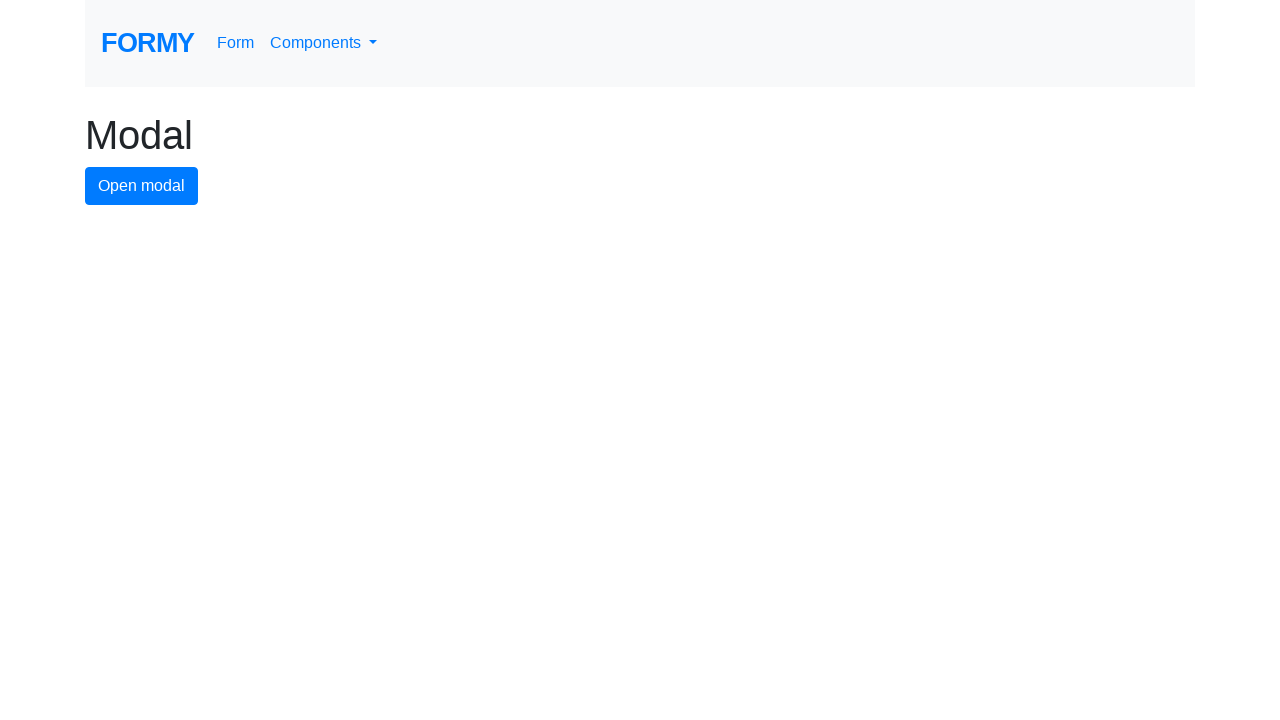

Clicked modal button to open the modal dialog at (142, 186) on #modal-button
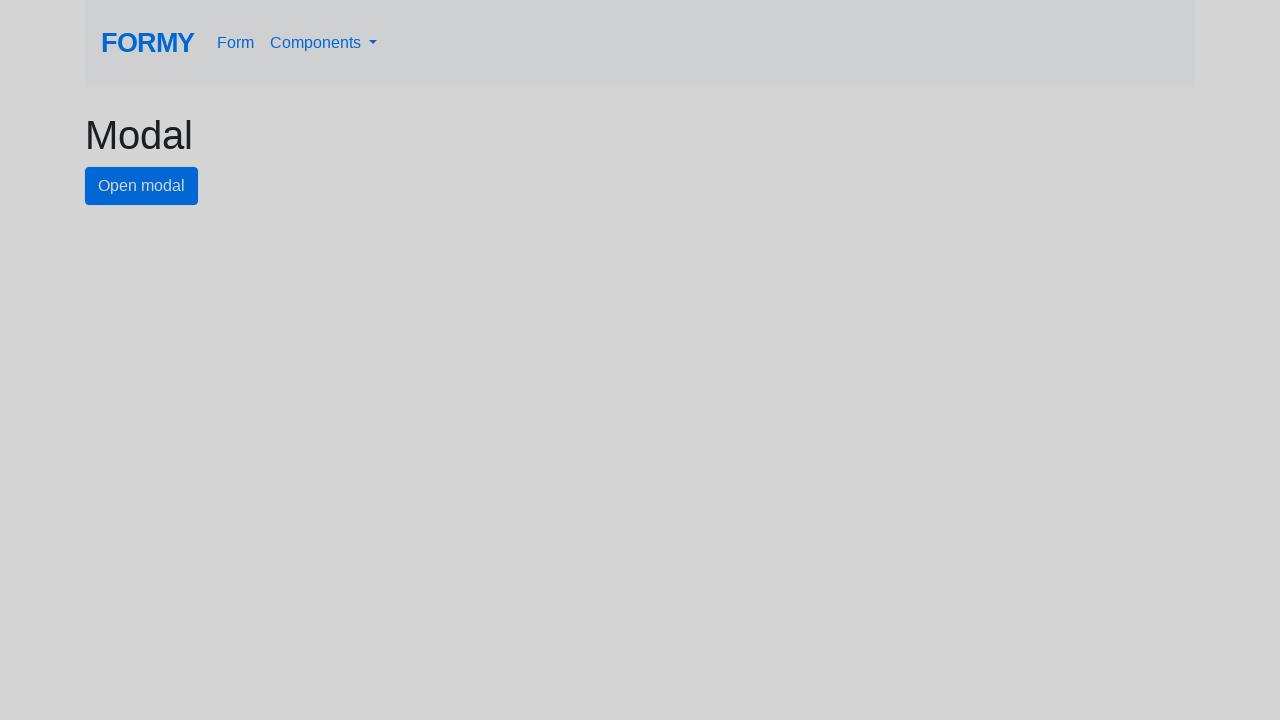

Modal dialog appeared with OK button
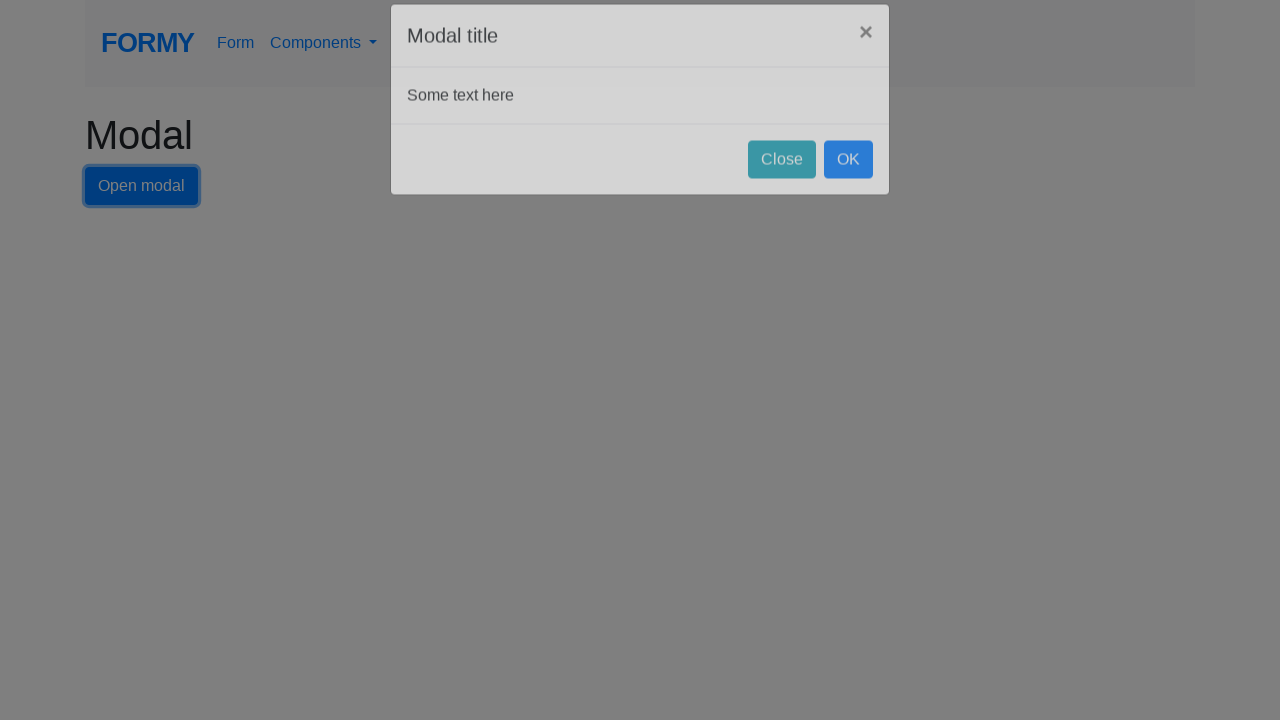

Clicked OK button using JavaScript execution
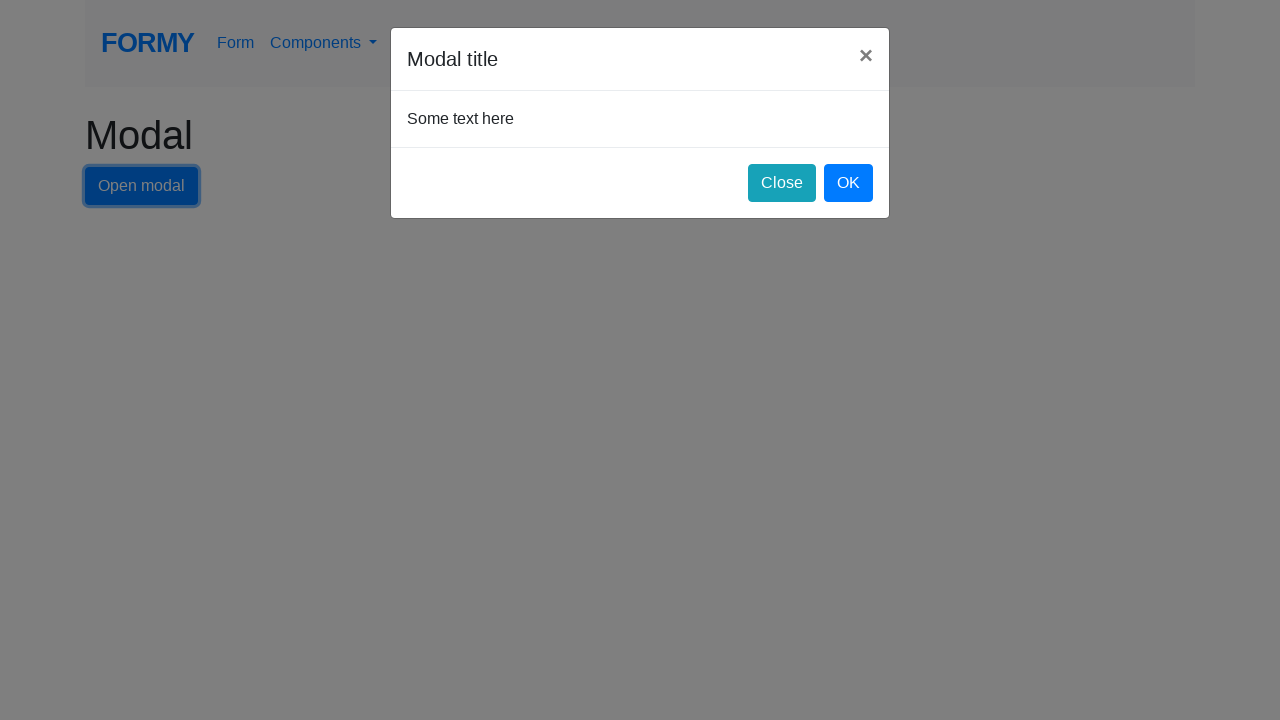

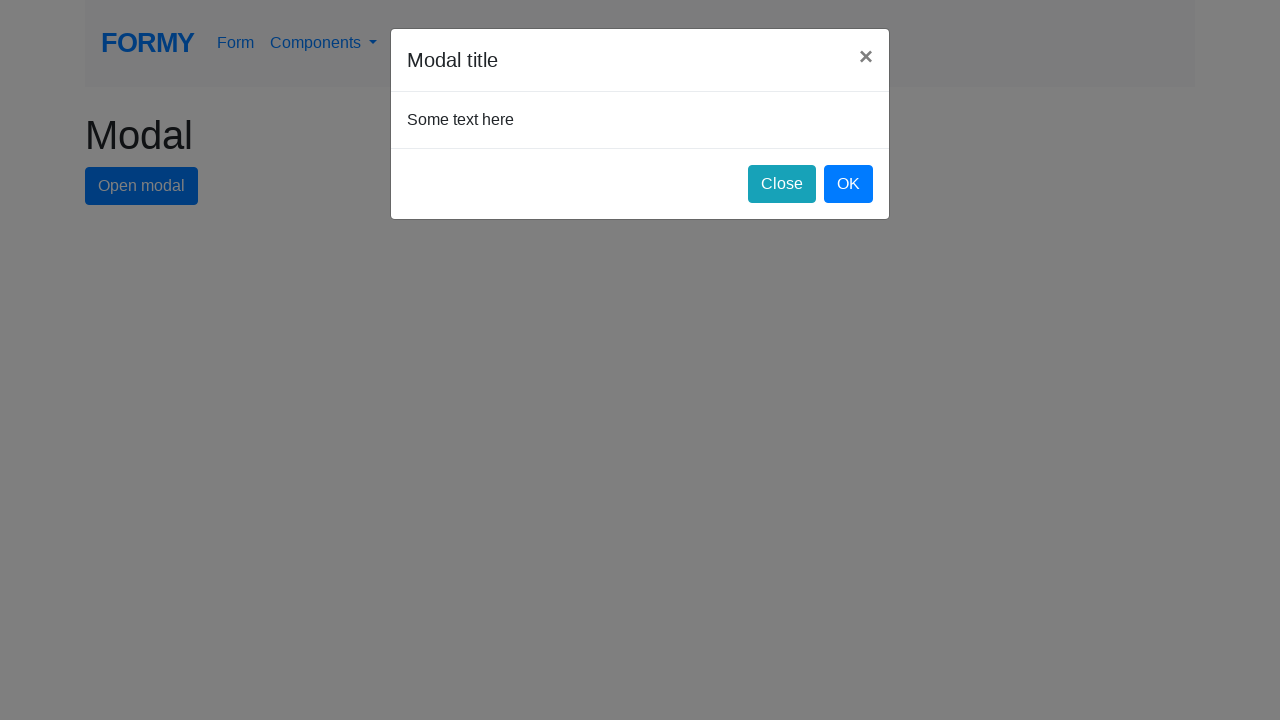